Tests browser window maximize functionality by opening a webpage and maximizing the browser window

Starting URL: https://www.mountsinai.org/

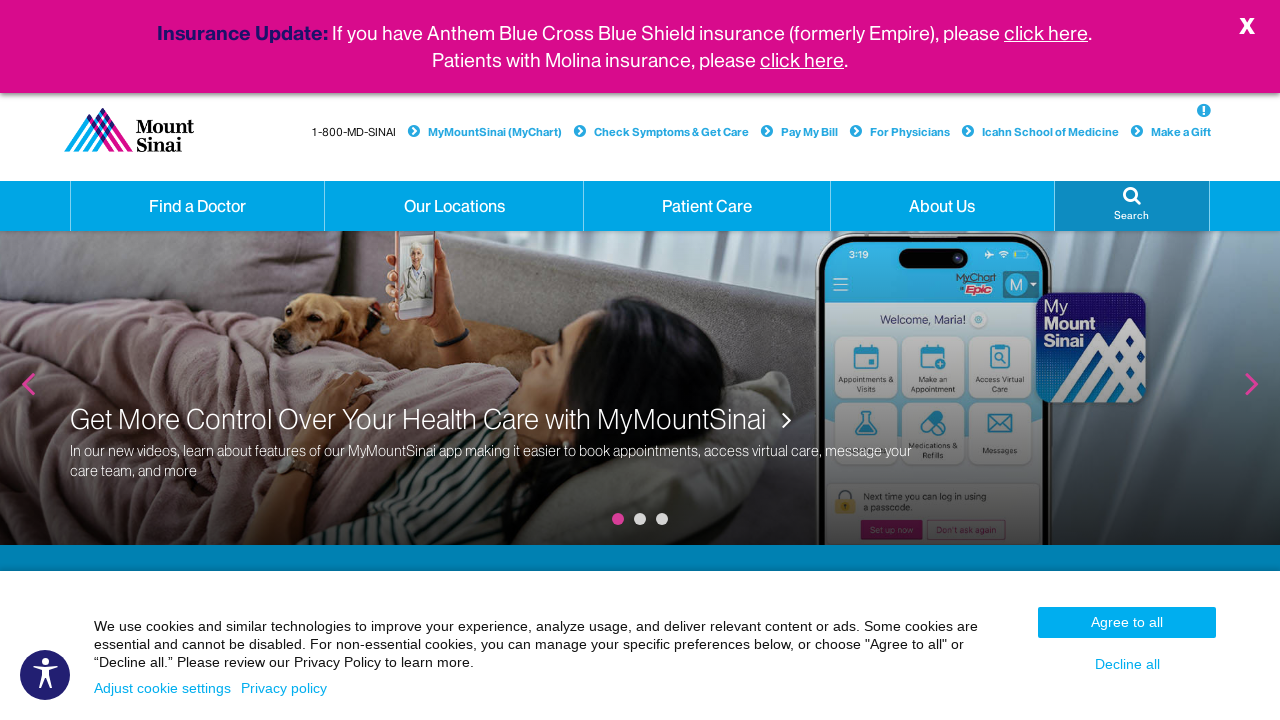

Navigated to Mount Sinai website
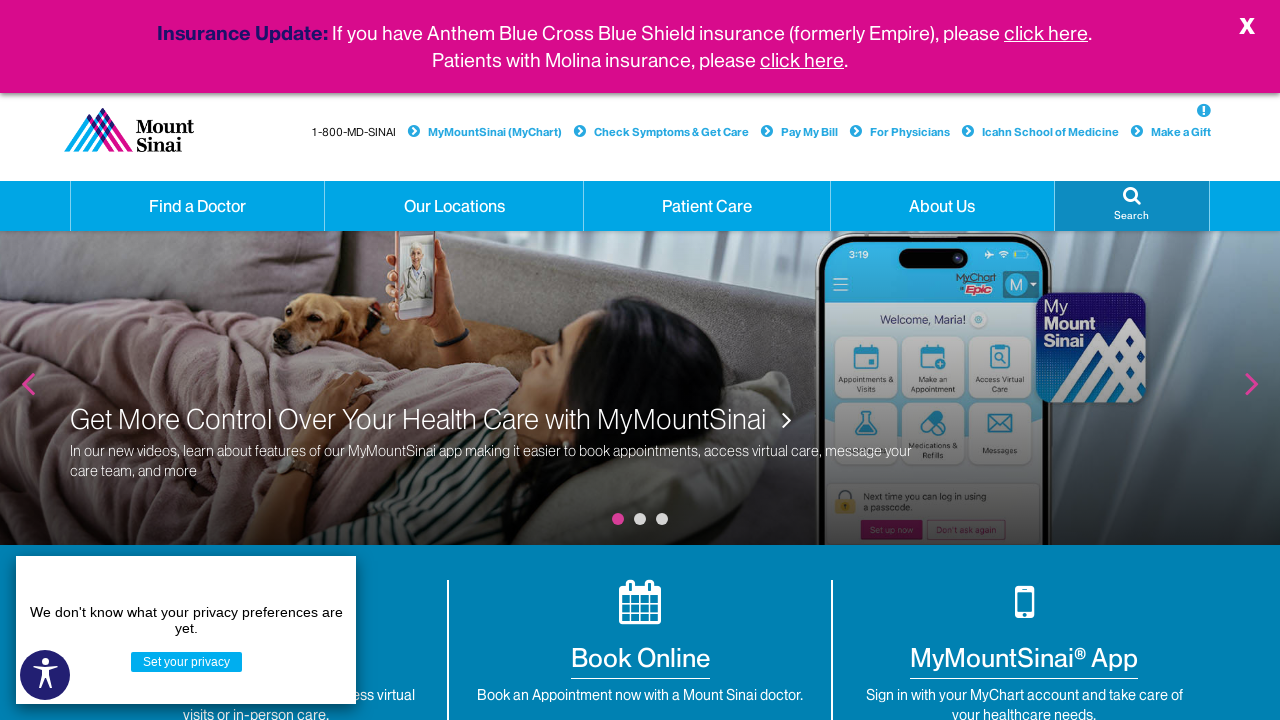

Maximized browser window to 1920x1080
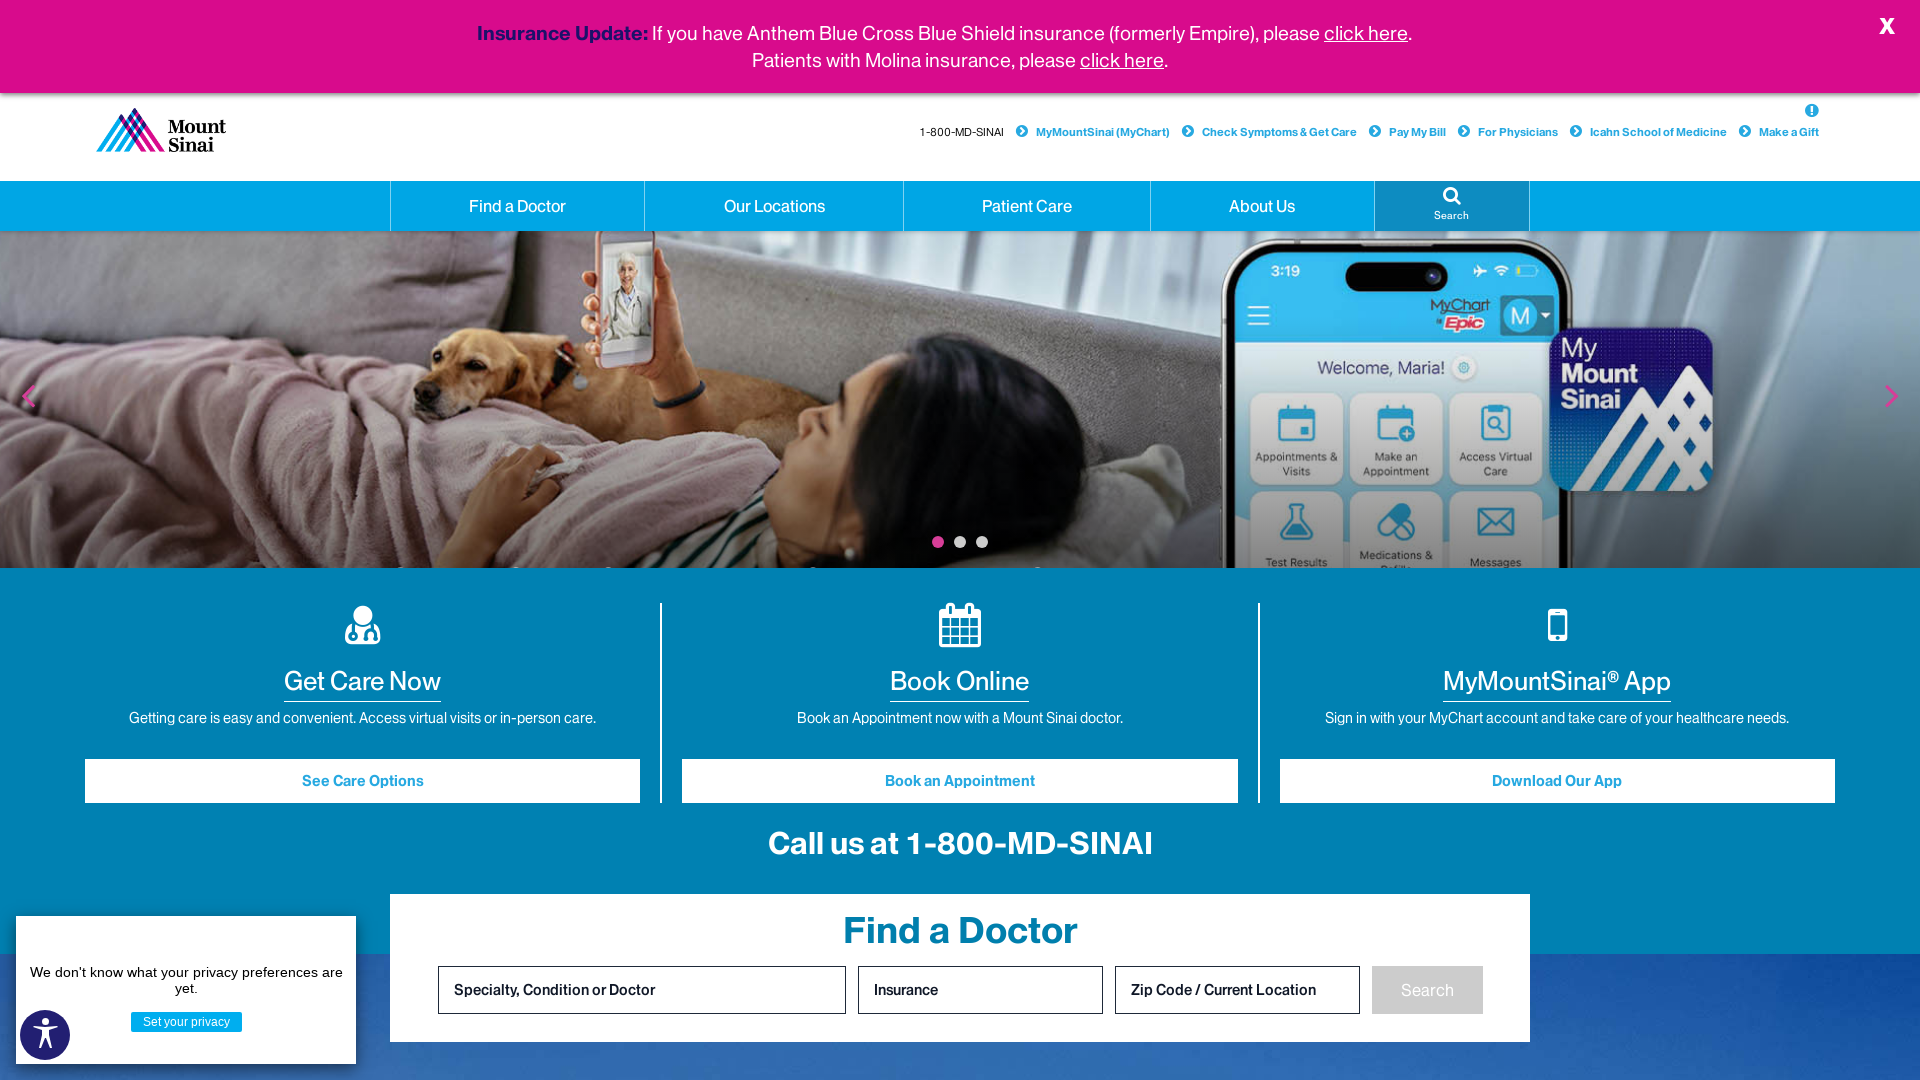

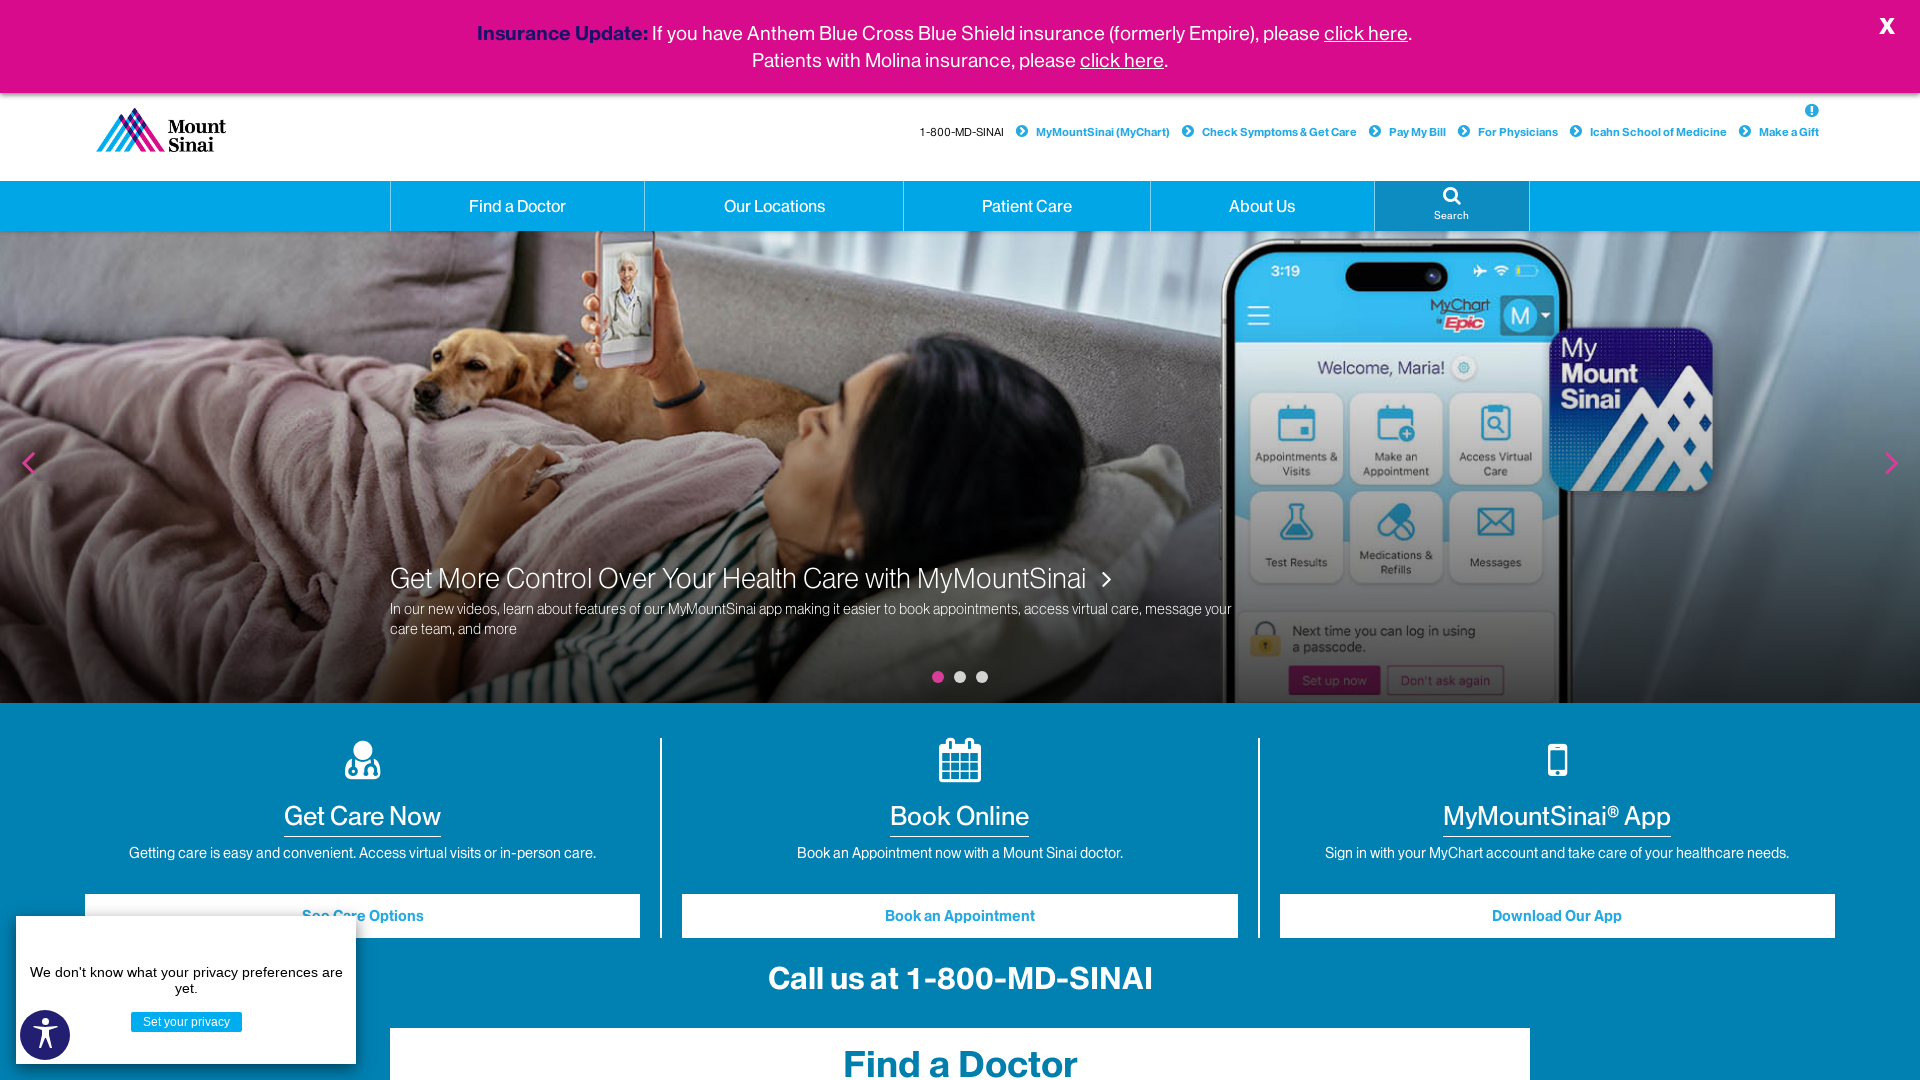